Tests browser window handling by clicking a button that opens a new window, switching to it, and verifying content is displayed

Starting URL: https://demoqa.com/browser-windows

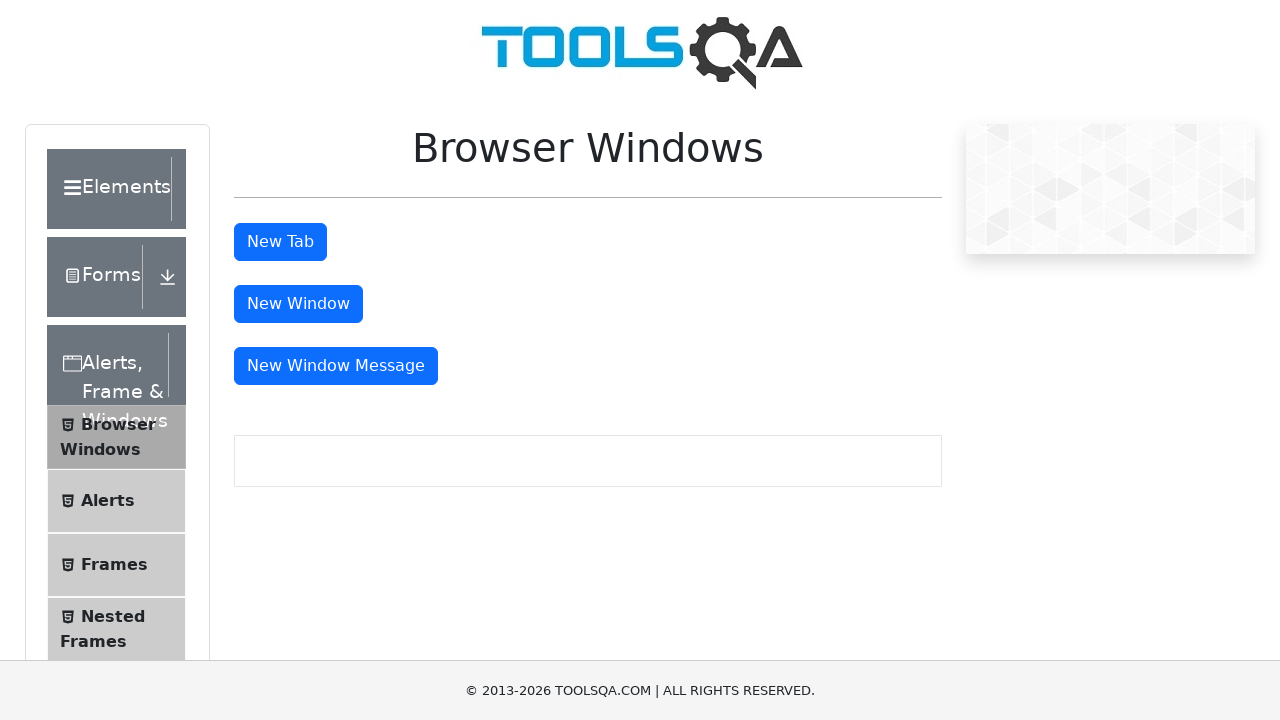

Clicked button to open new window at (298, 304) on button#windowButton
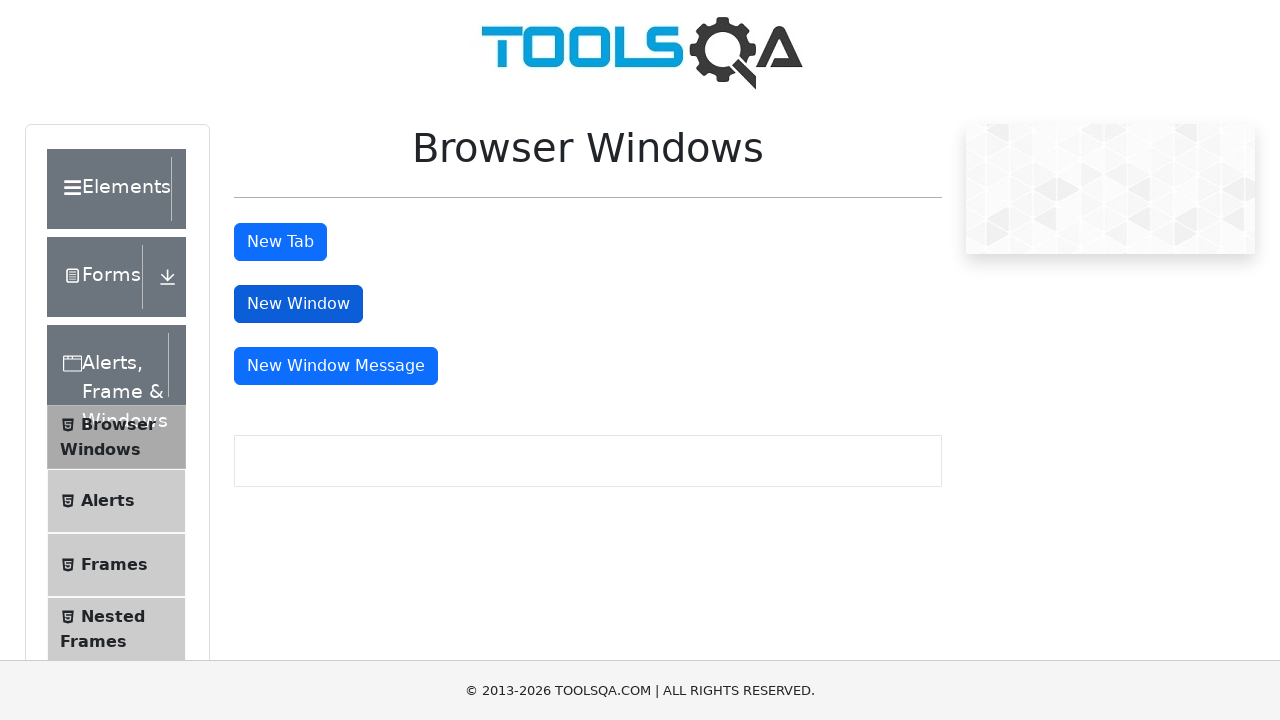

New window opened and captured
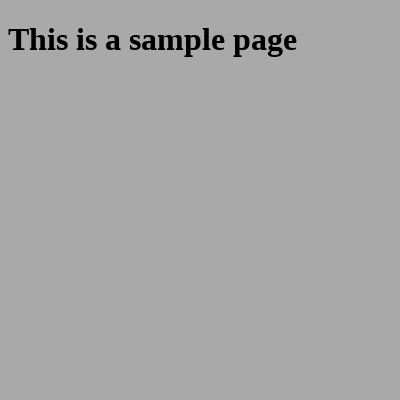

New window finished loading
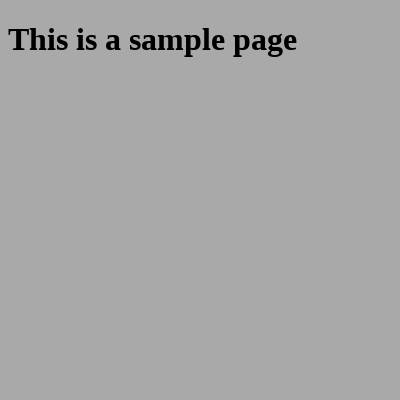

Retrieved heading text: 'This is a sample page'
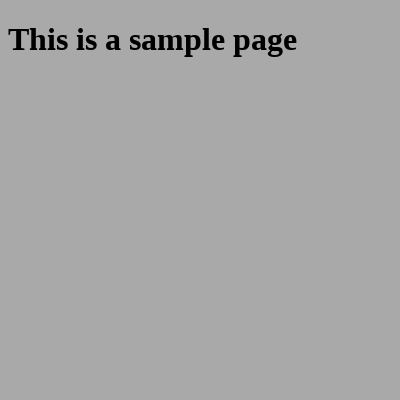

Printed new window heading: This is a sample page
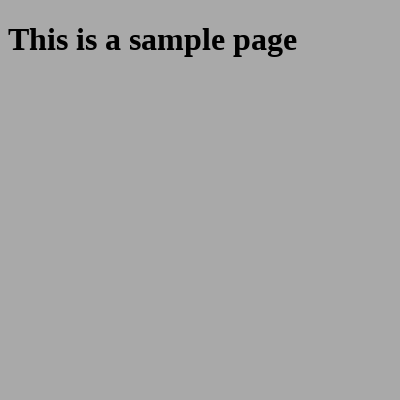

Closed the new window
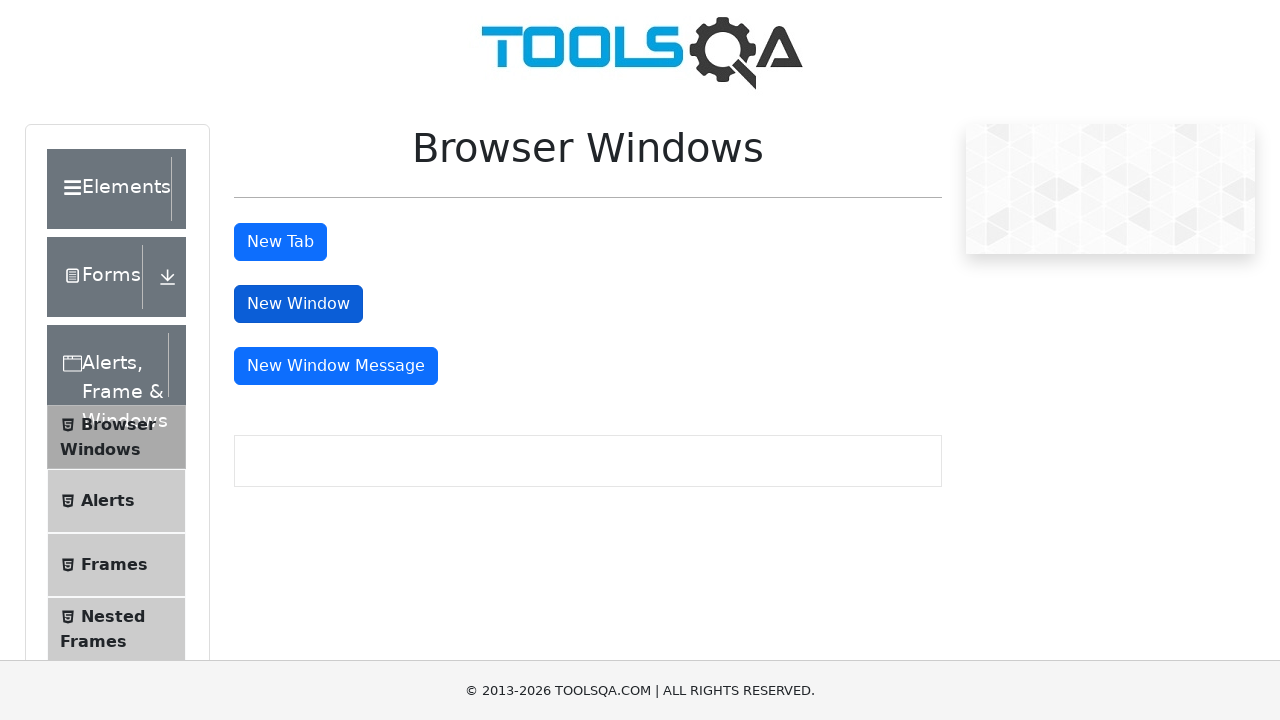

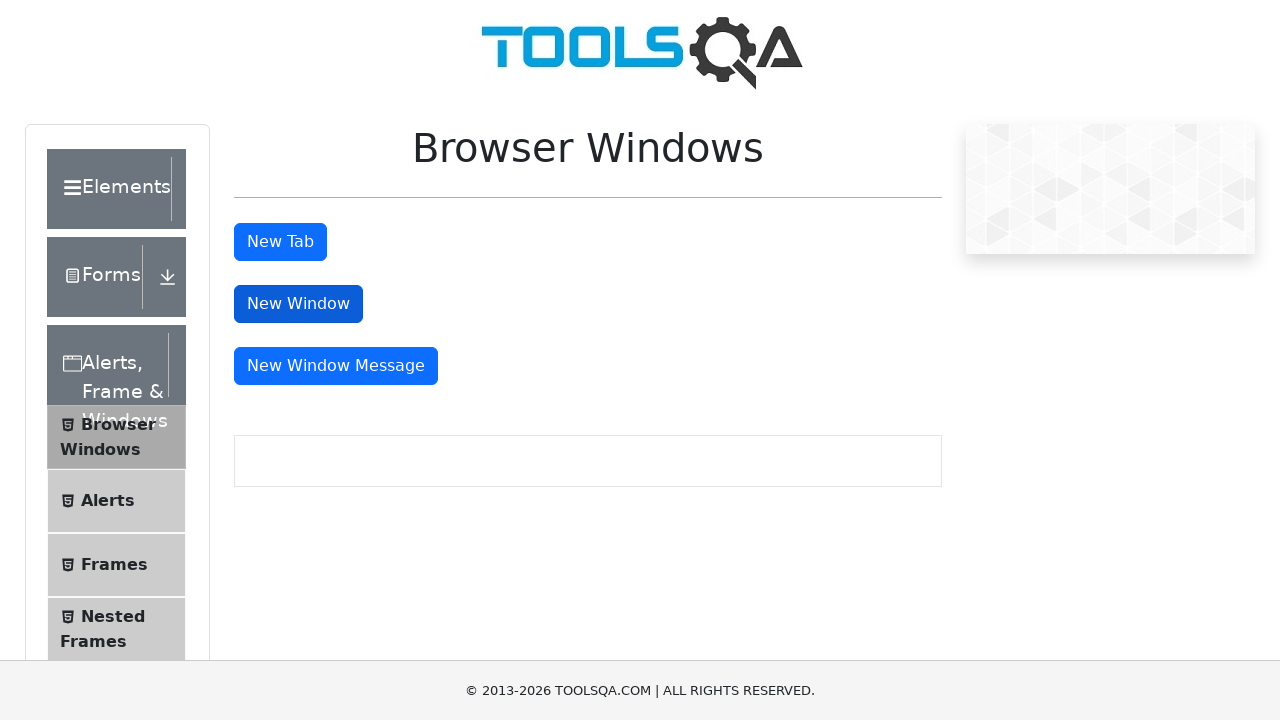